Tests form submission by filling out various form fields including name, email, password, checkbox, dropdown selection, radio button, and date field

Starting URL: https://rahulshettyacademy.com/angularpractice/

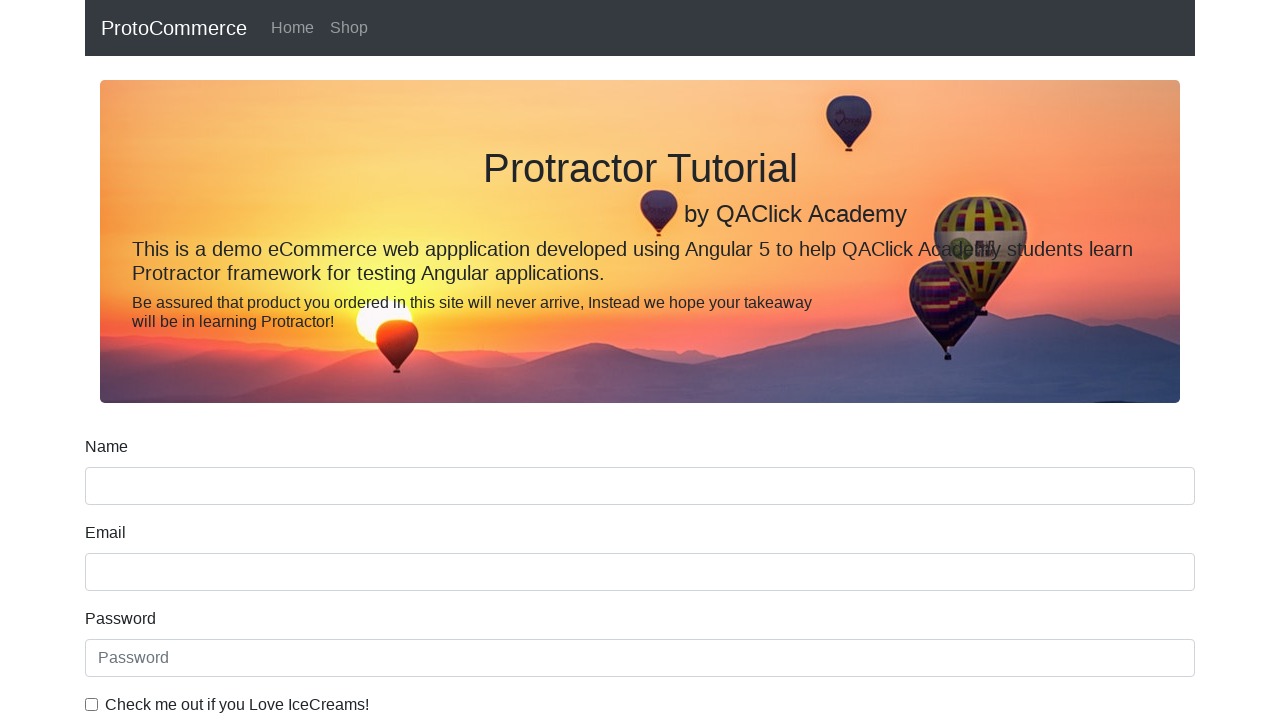

Filled name field with 'John Smith' on input[minlength='2']
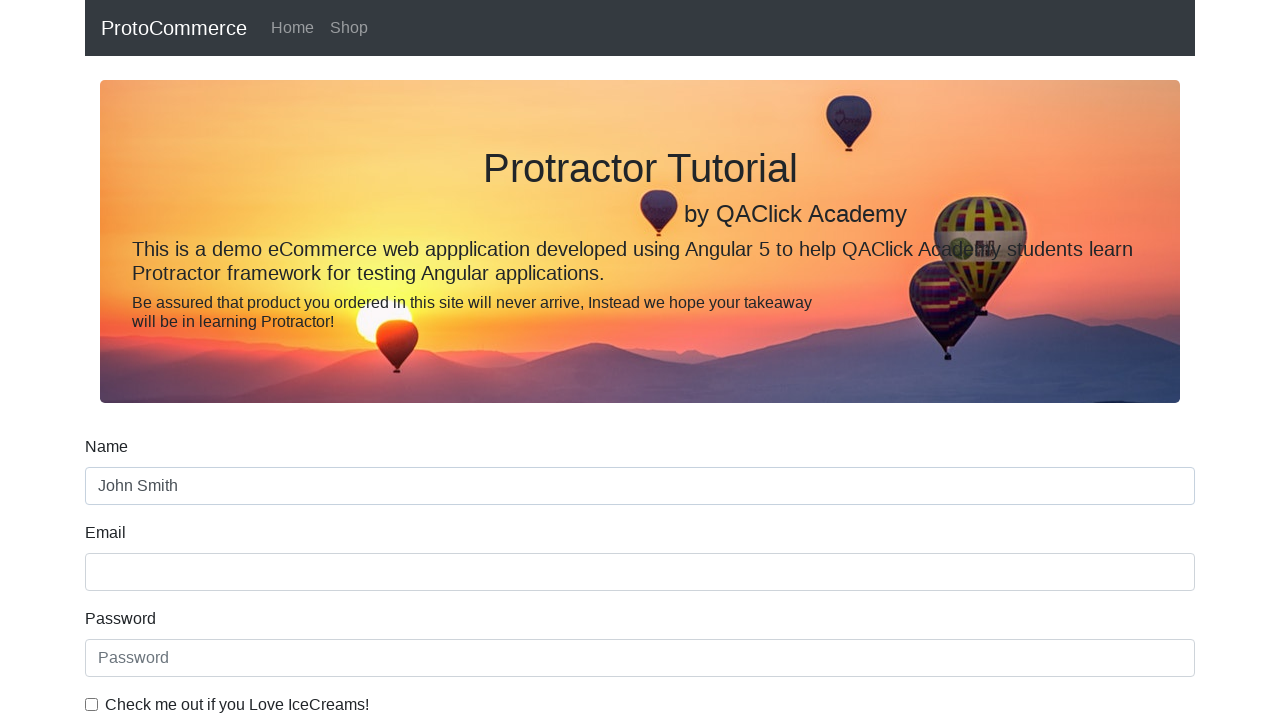

Filled email field with 'johnsmith@example.com' on input[name='email']
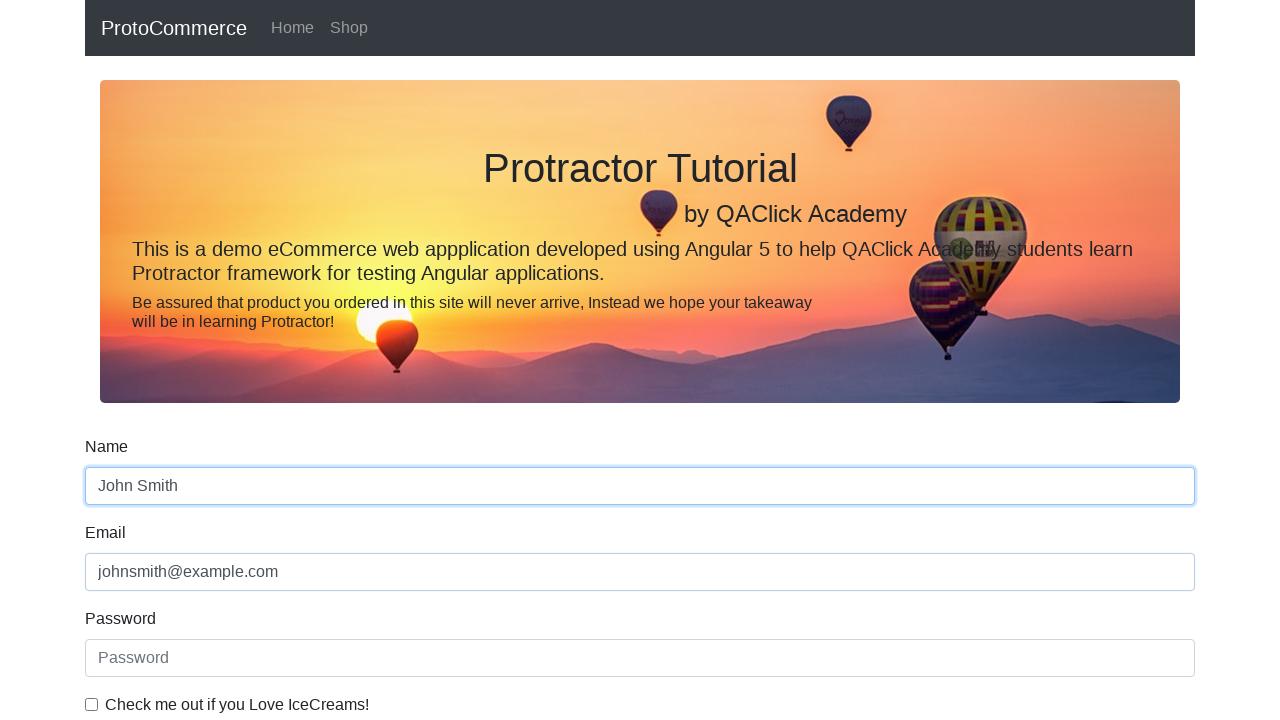

Filled password field with 'testpass123' on #exampleInputPassword1
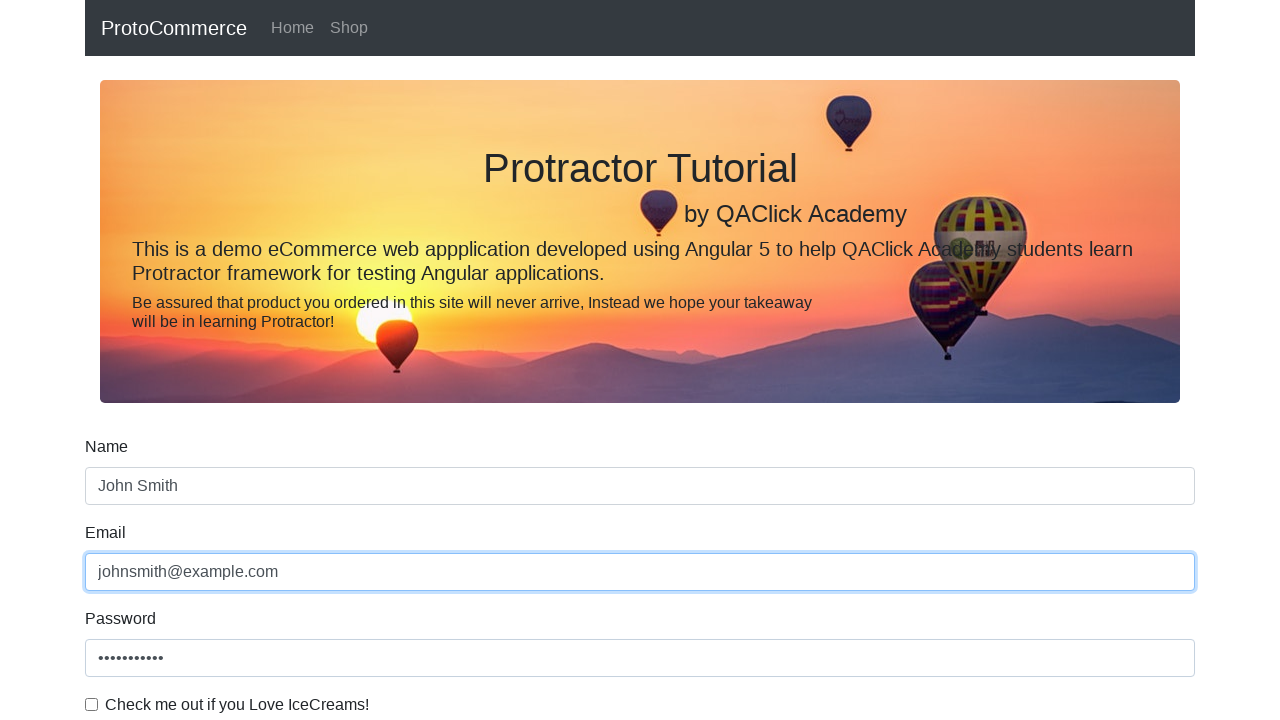

Checked the checkbox at (92, 704) on #exampleCheck1
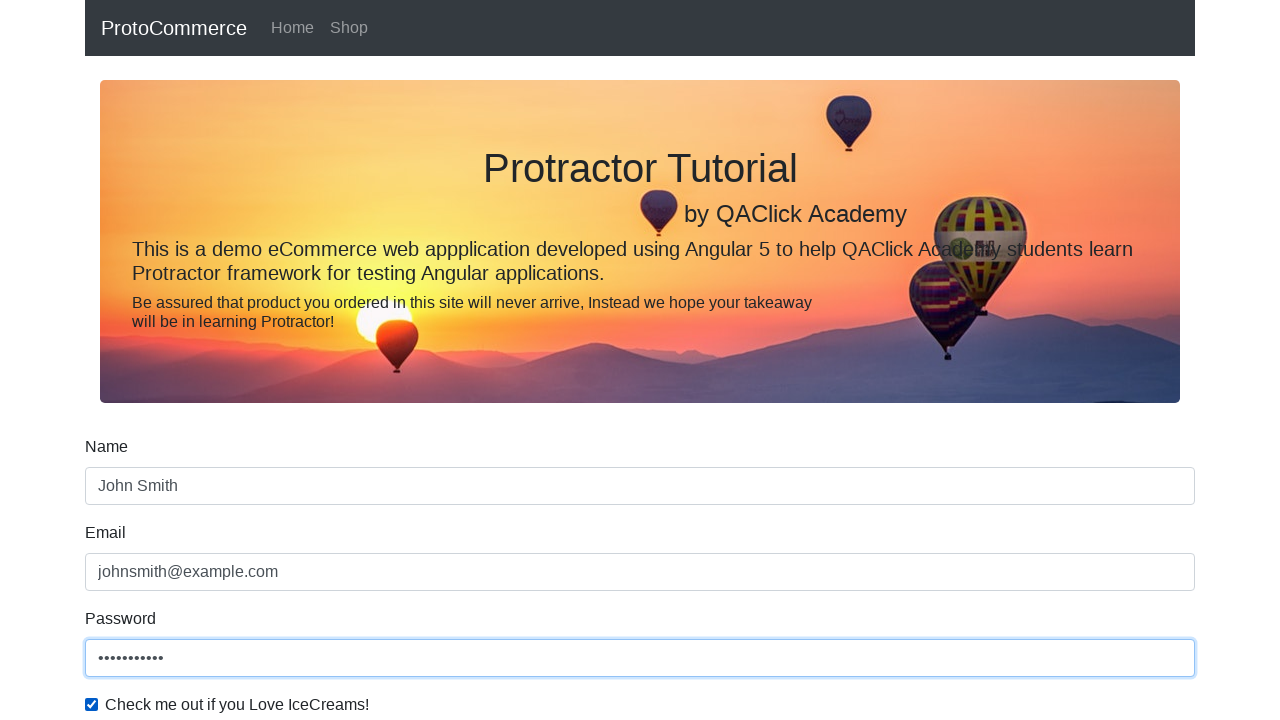

Selected 'Male' from dropdown on #exampleFormControlSelect1
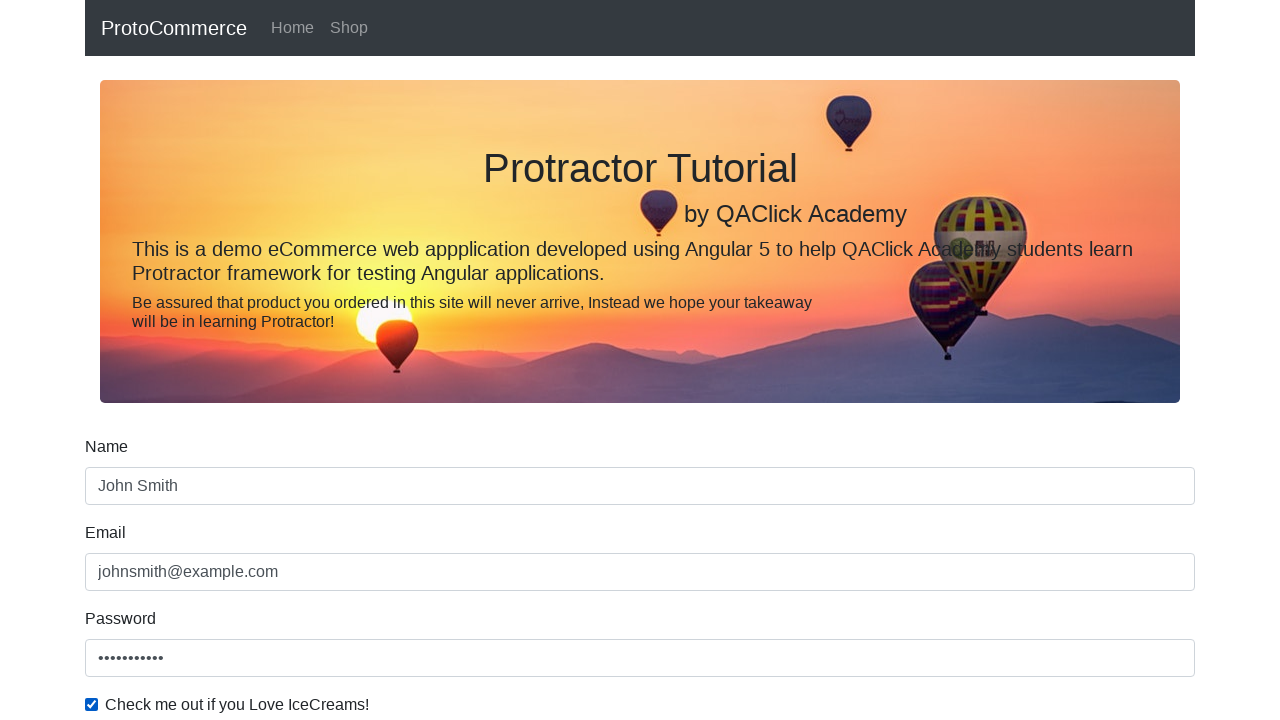

Clicked radio button at (238, 360) on #inlineRadio1
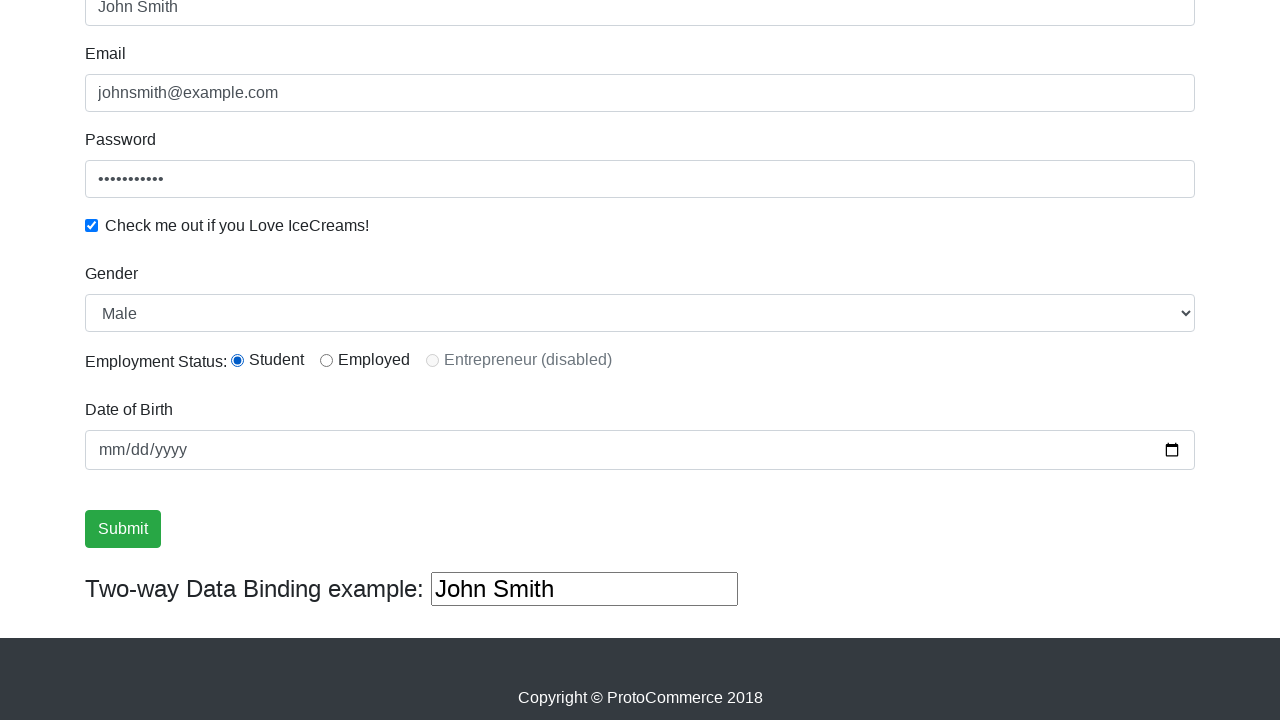

Filled date field with '1995-05-15' on input[type='date']
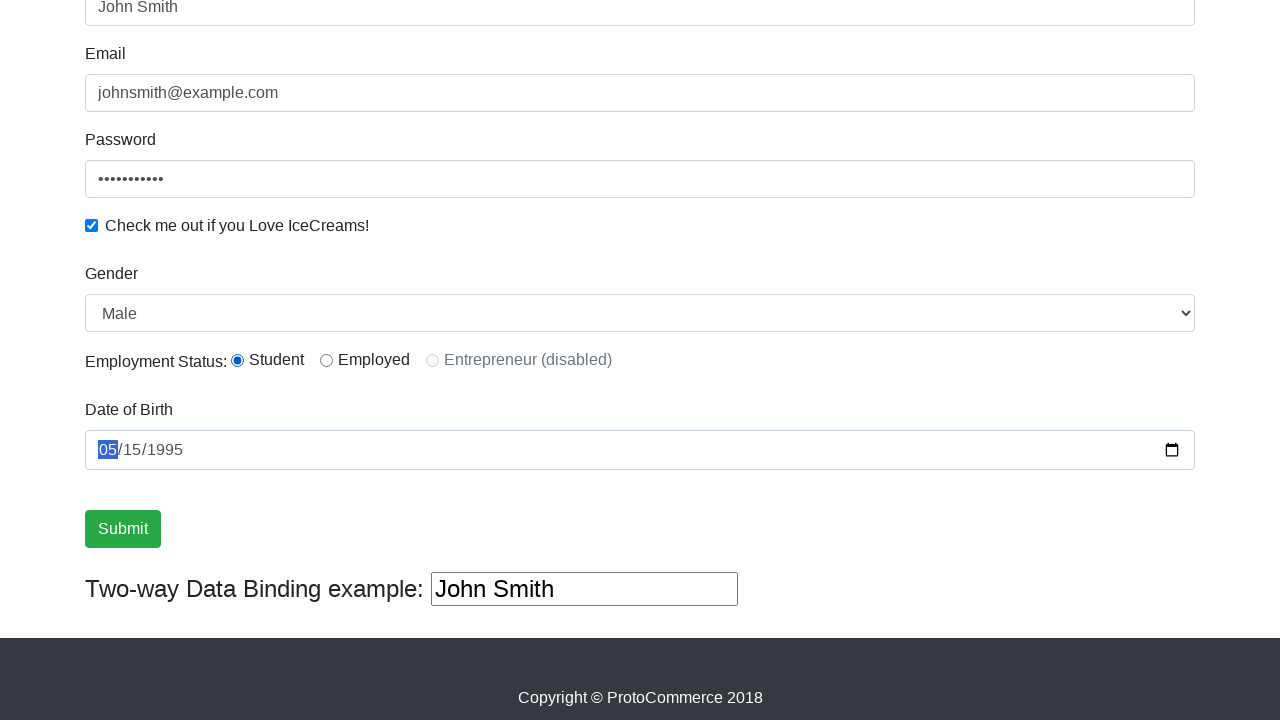

Clicked submit button to submit the form at (123, 529) on input[value='Submit']
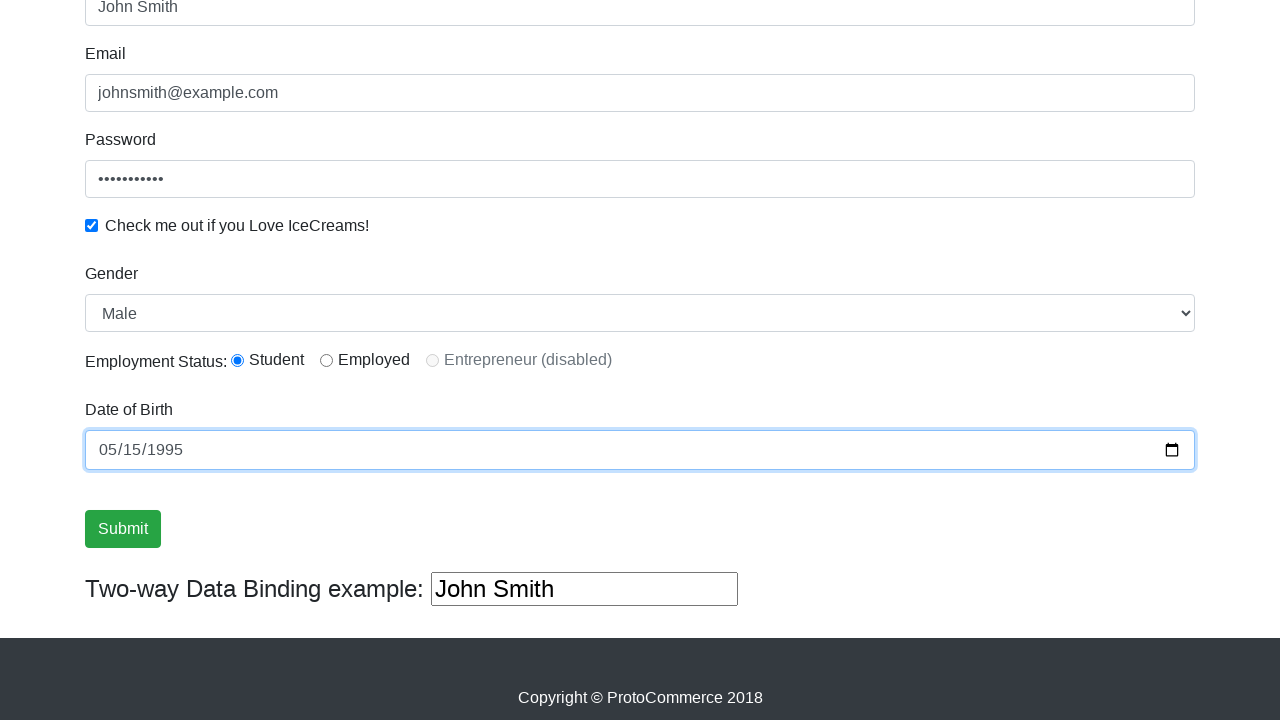

Success alert message appeared confirming form submission
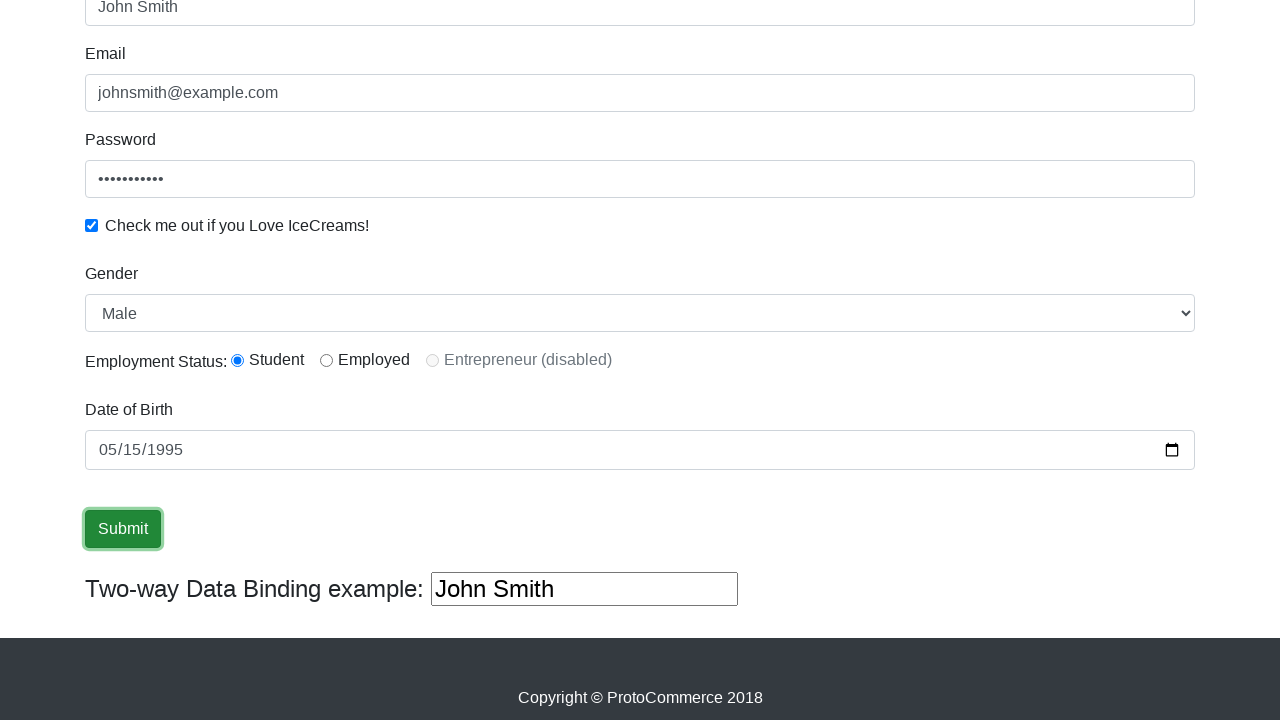

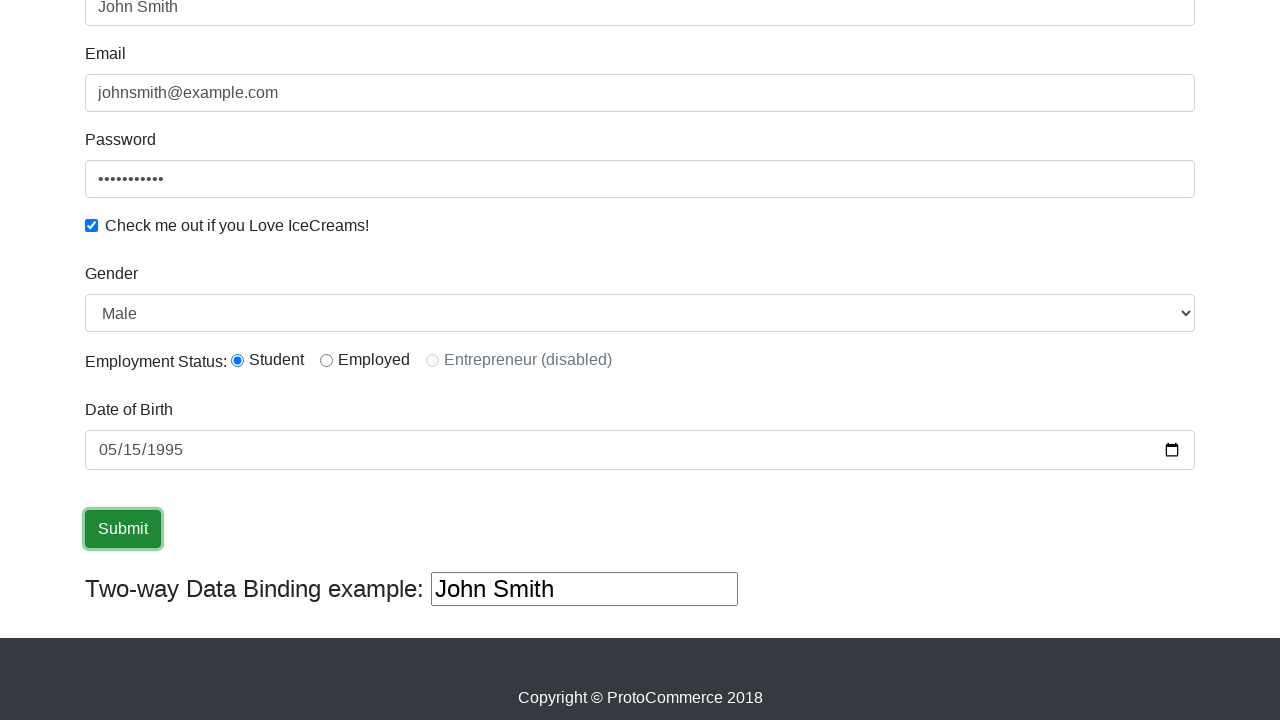